Tests window management operations including minimize, maximize, and fullscreen modes on the TechPro Education website

Starting URL: https://www.techproeducation.com/

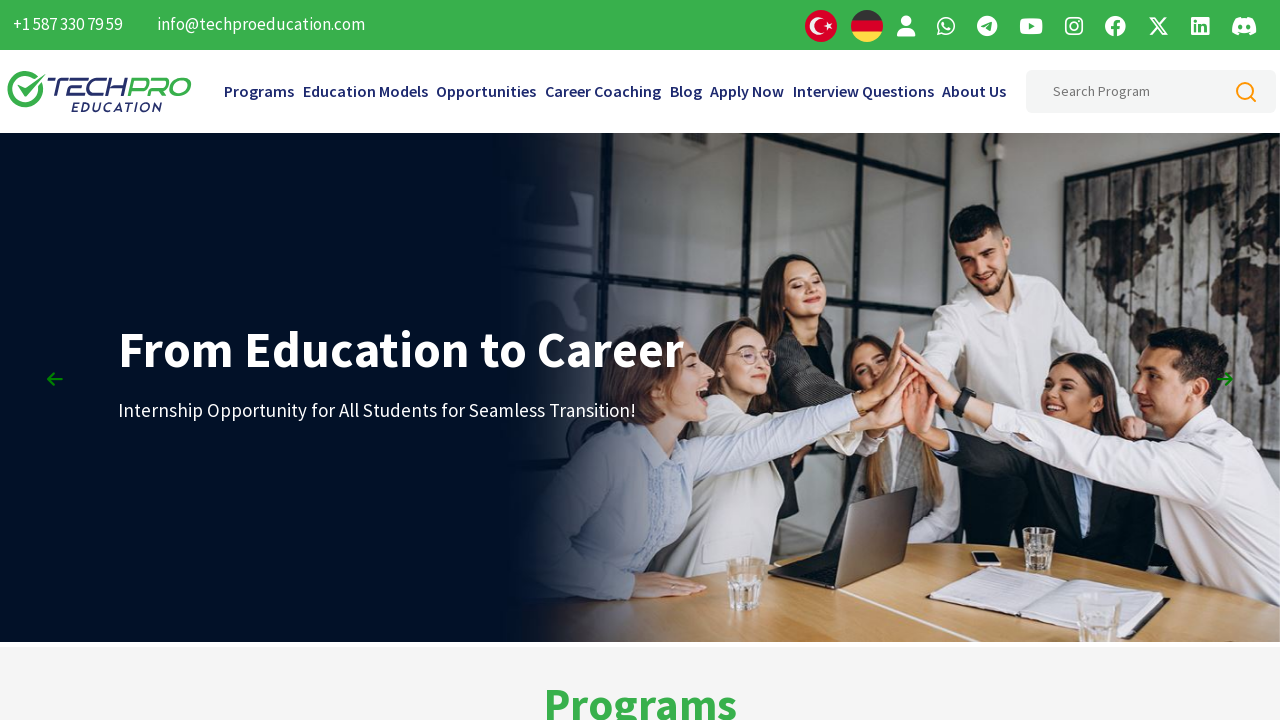

Retrieved initial window size
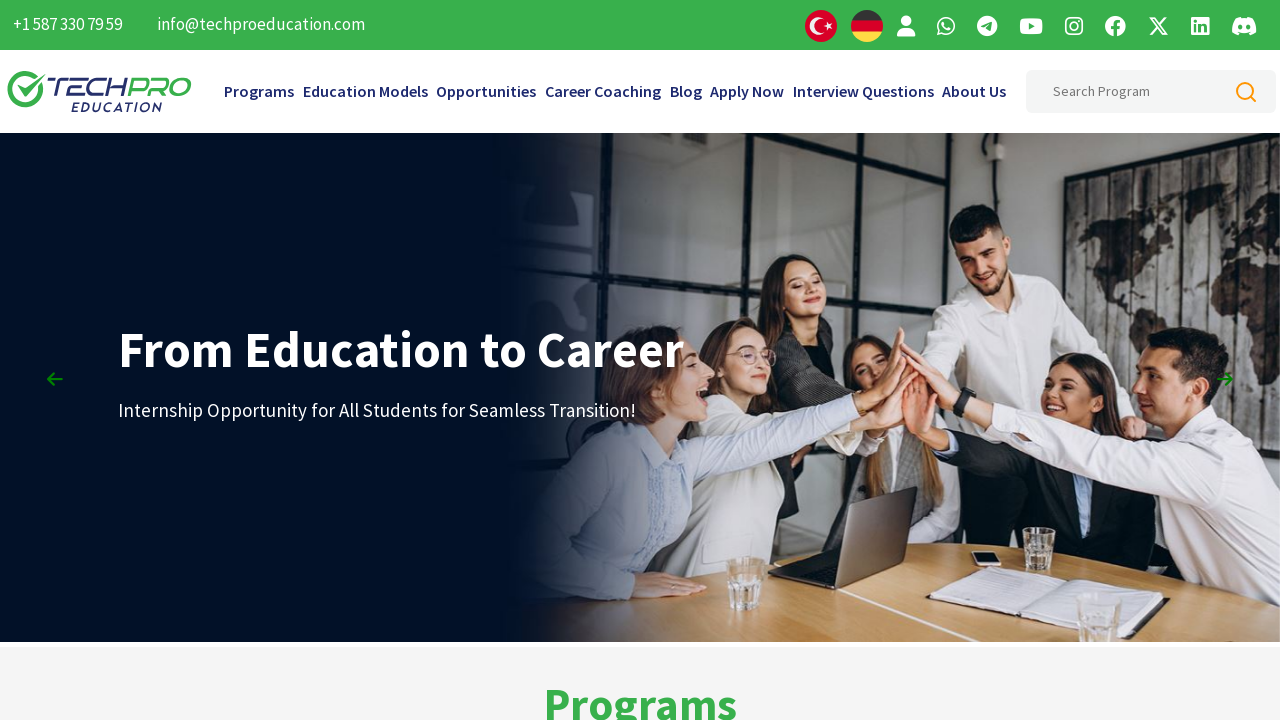

Set viewport to maximized resolution (1920x1080)
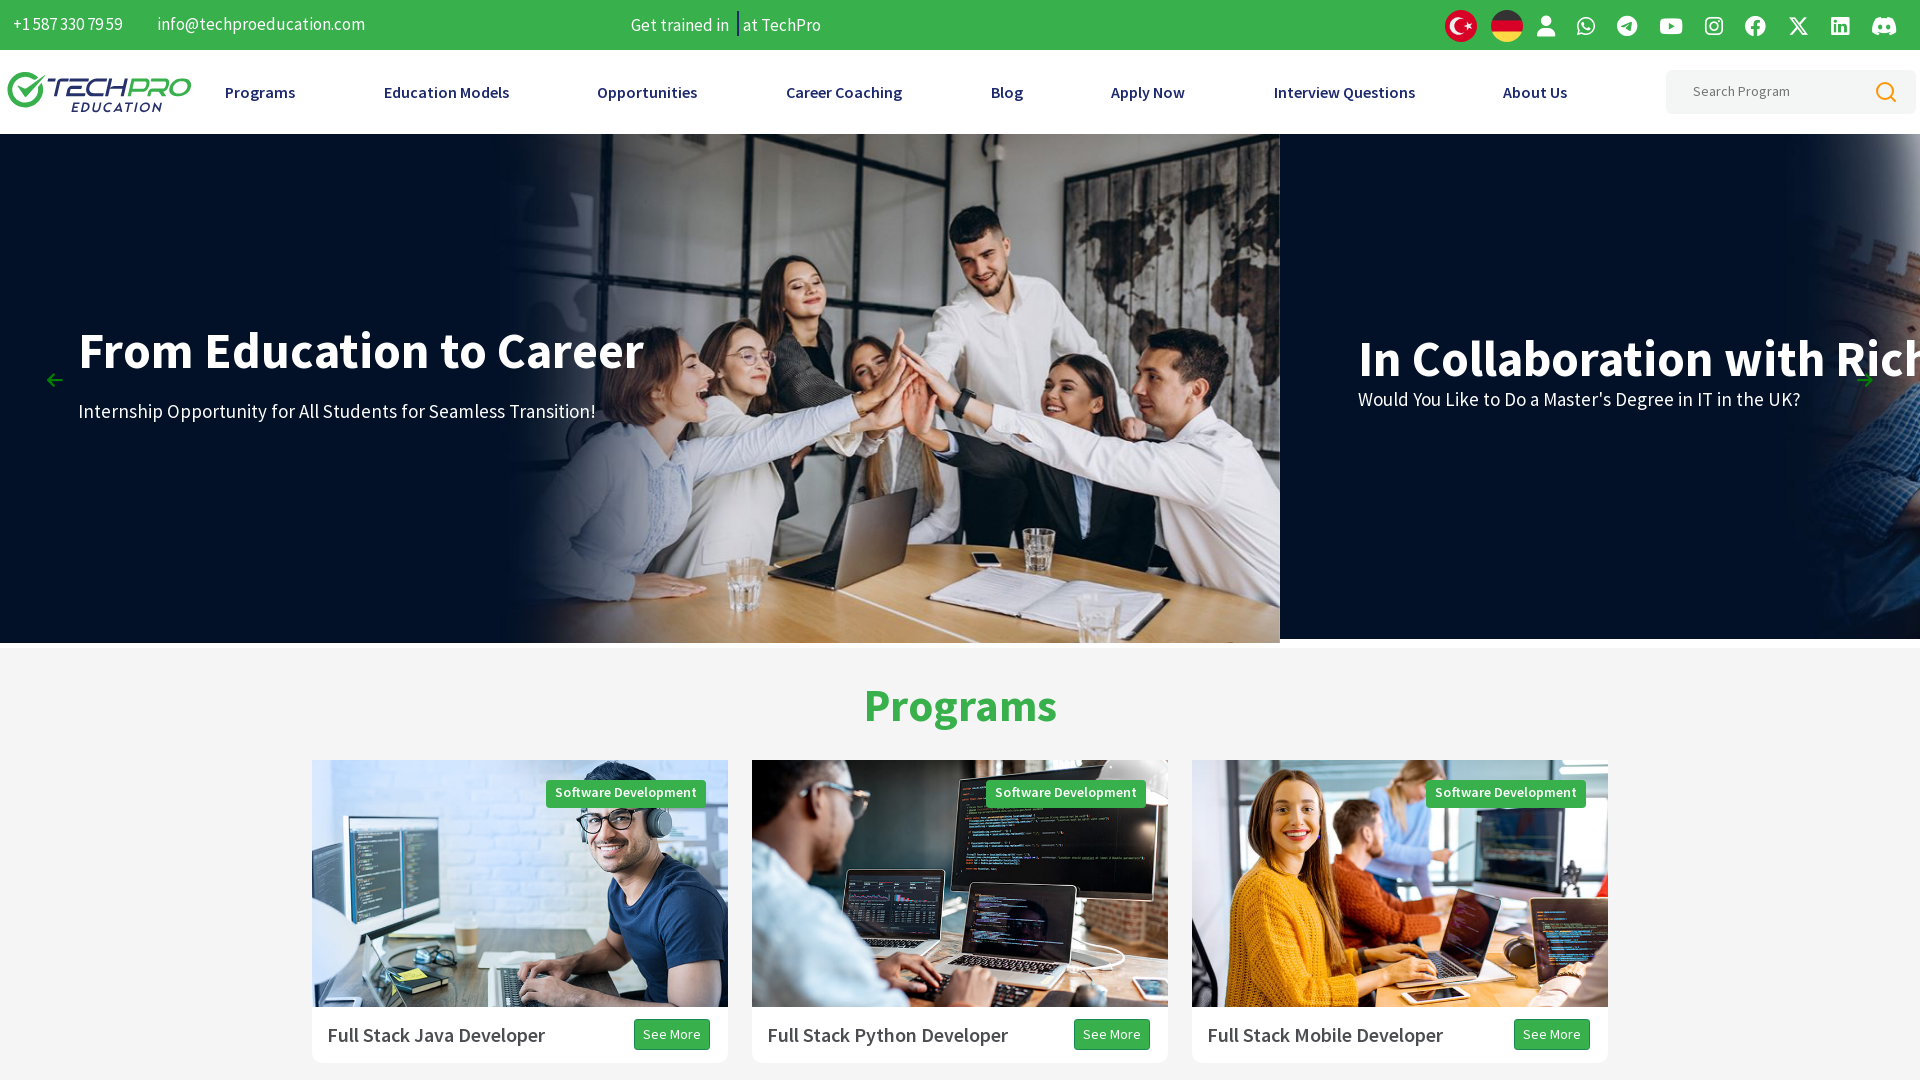

Retrieved maximized window size
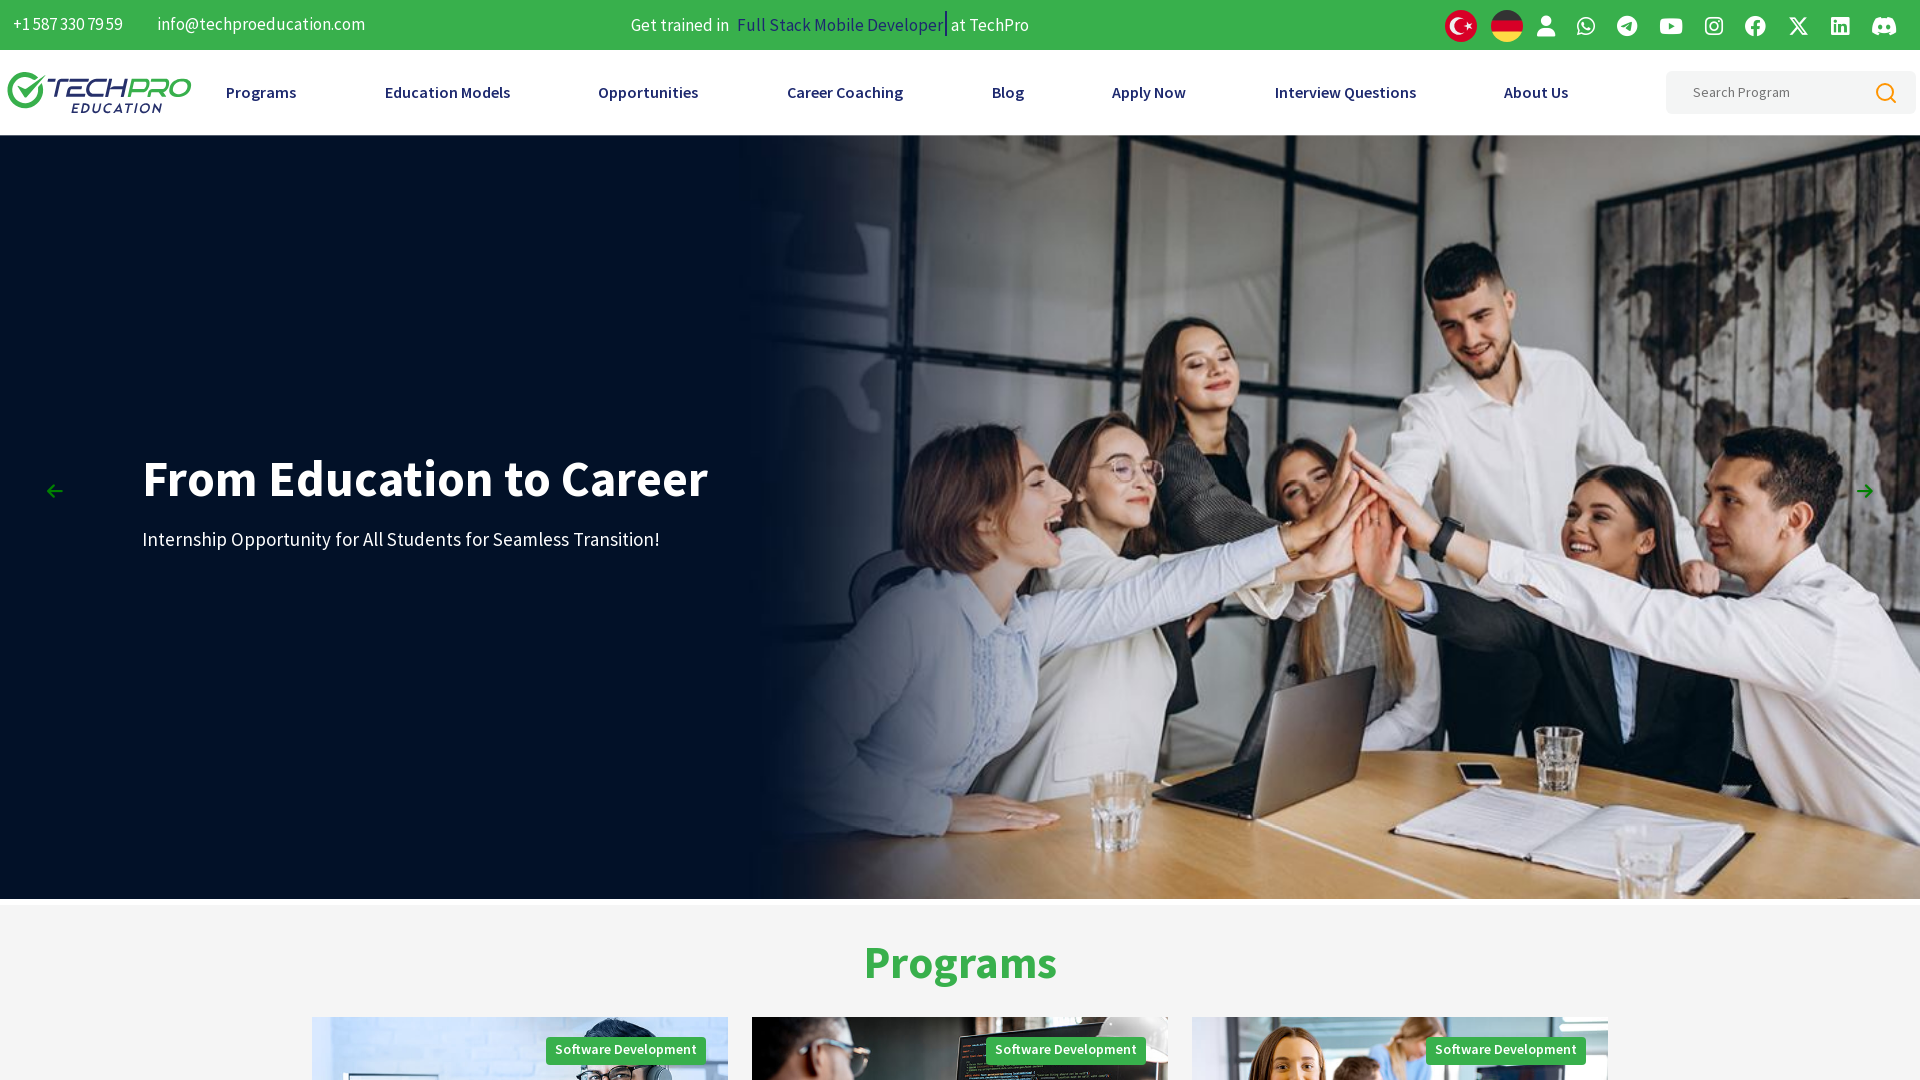

Set viewport to fullscreen simulation (1920x1080)
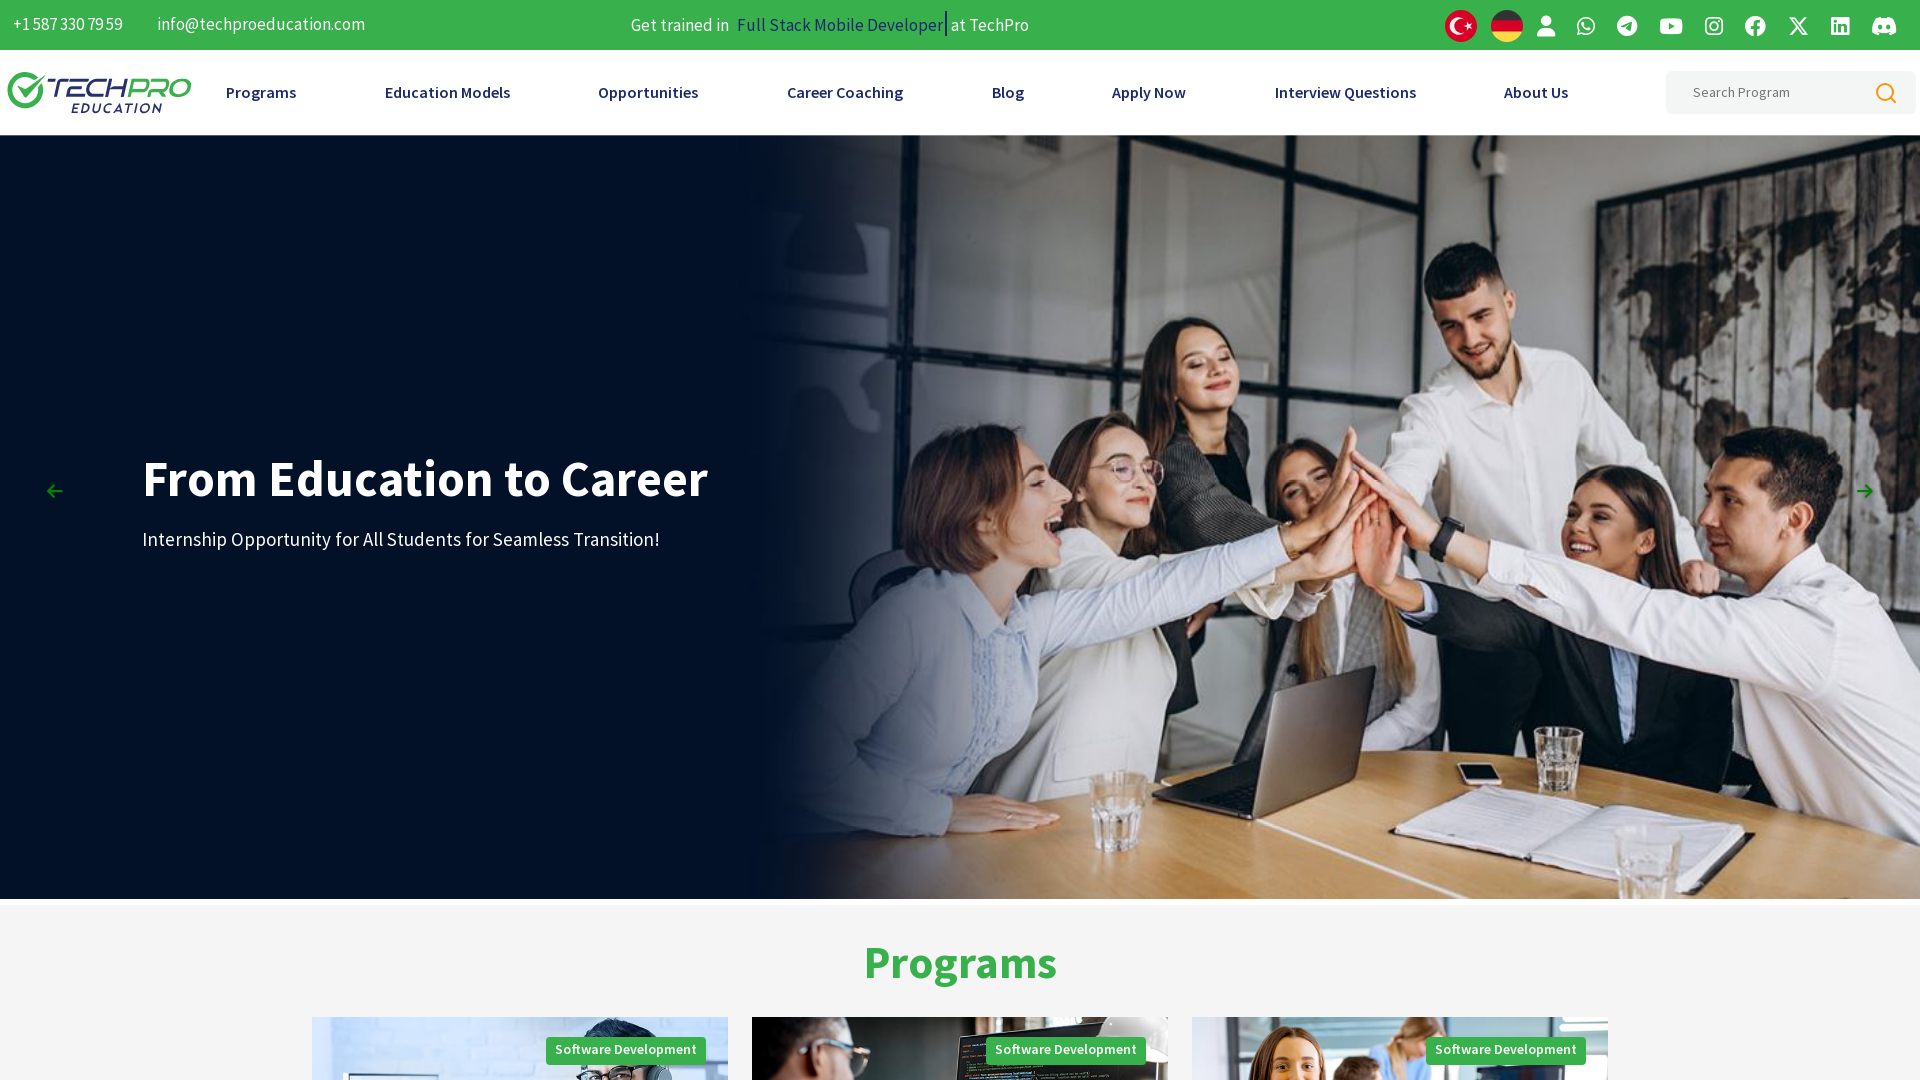

Retrieved fullscreen window size
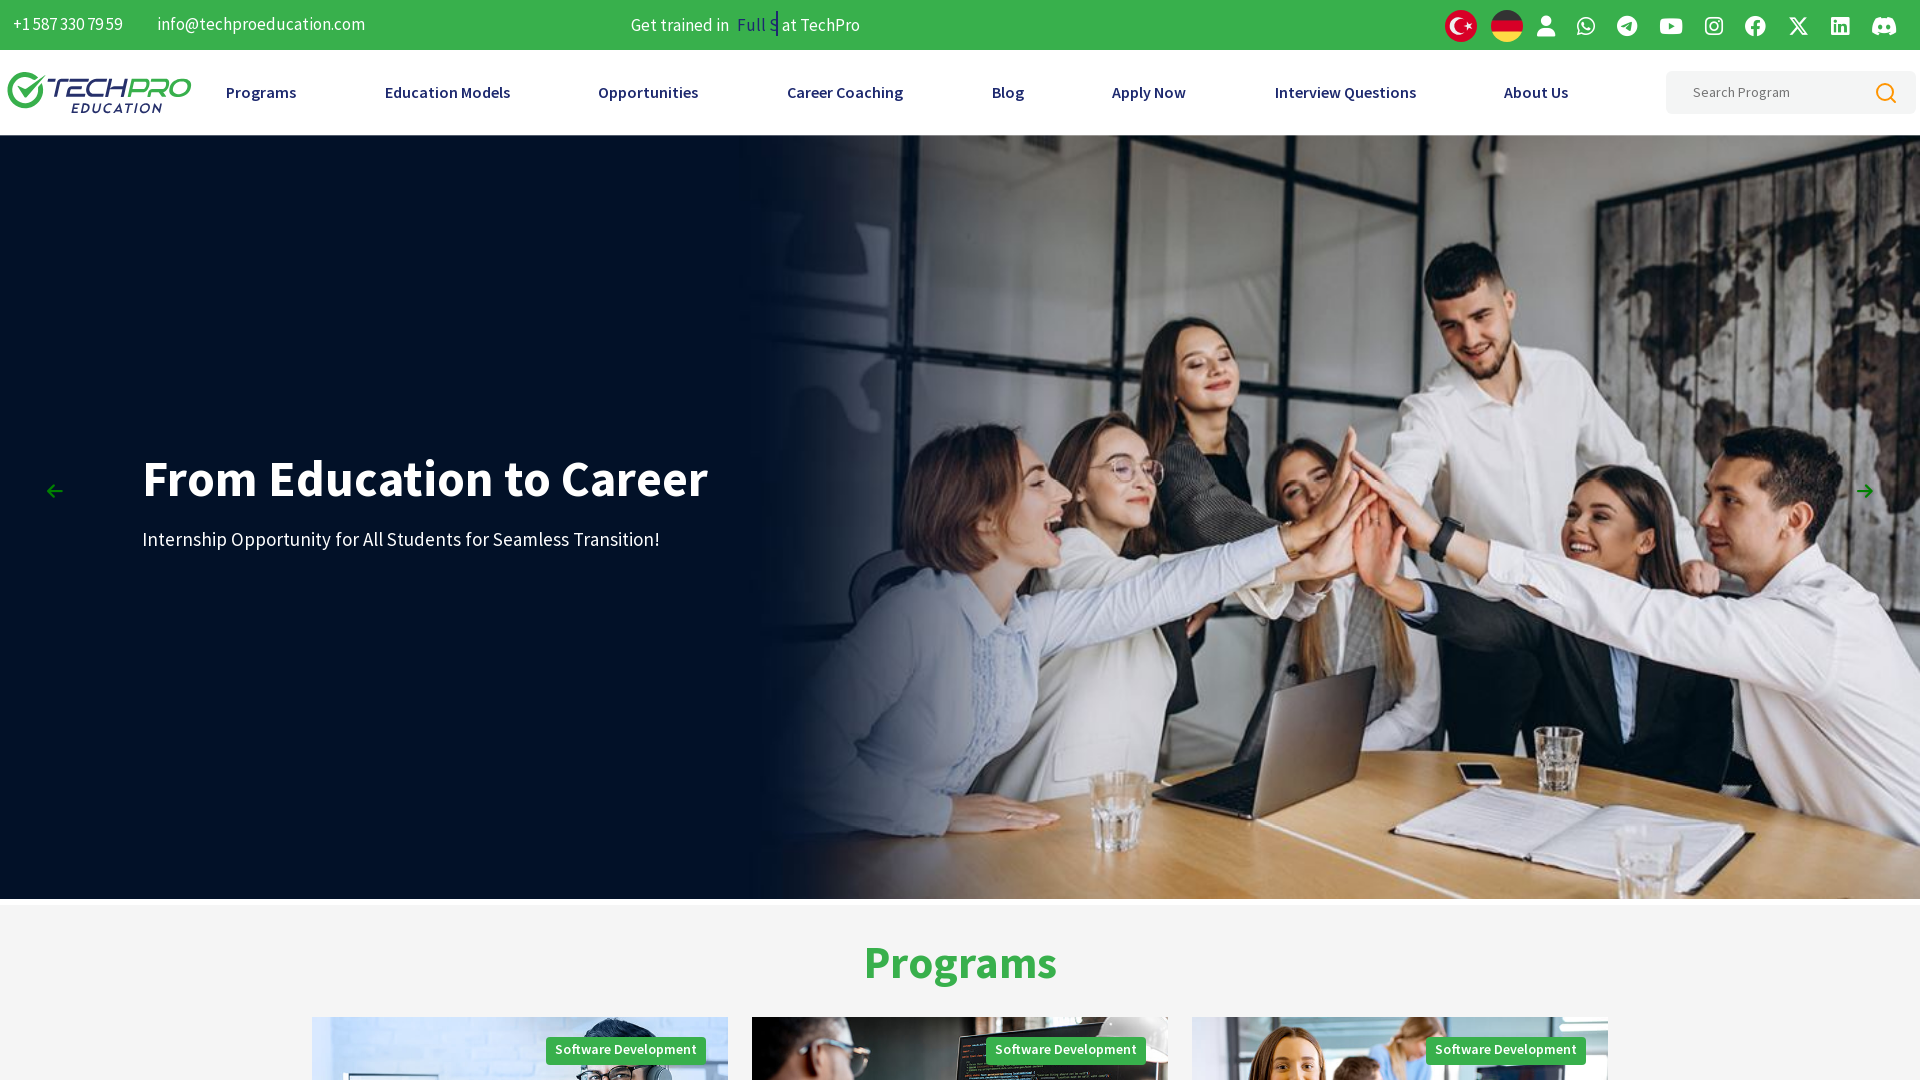

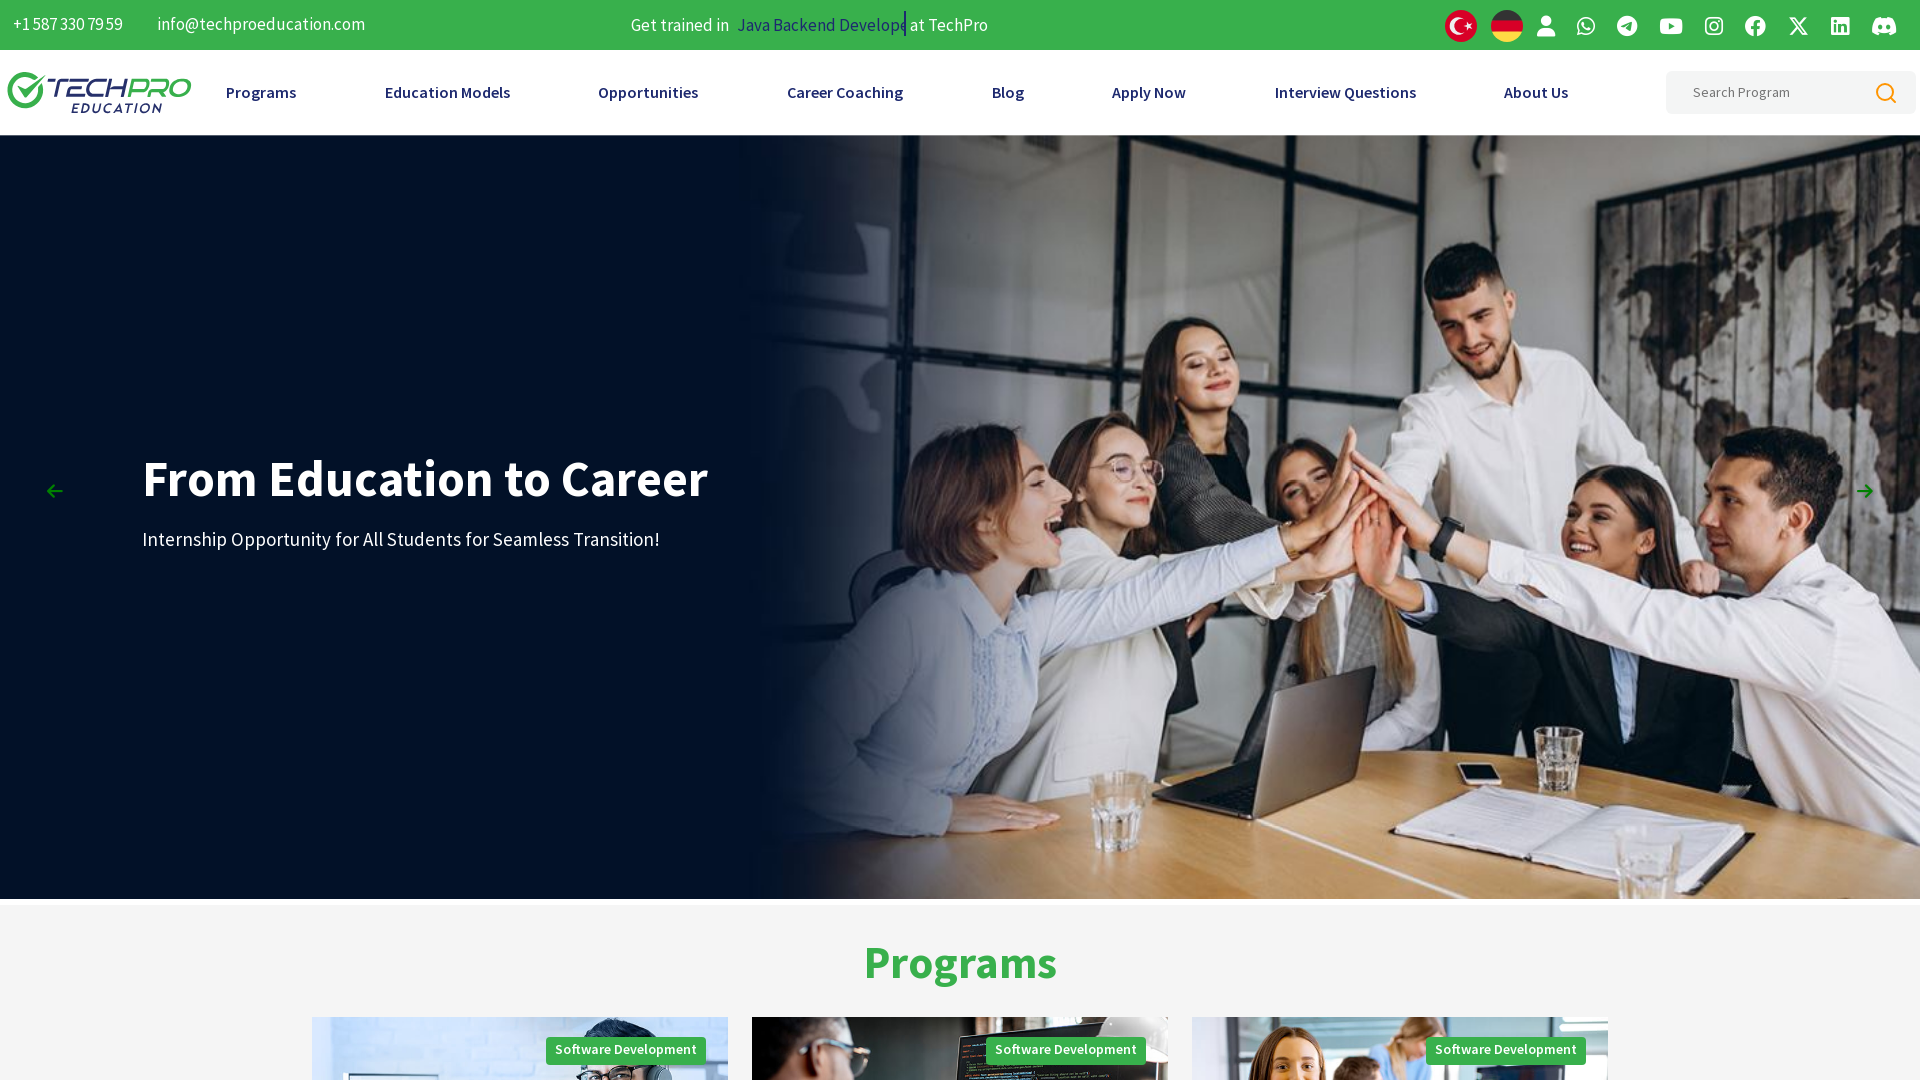